Tests A/B test opt-out functionality by visiting the page, verifying A/B test is active, then adding an opt-out cookie, refreshing, and verifying the opt-out worked.

Starting URL: http://the-internet.herokuapp.com/abtest

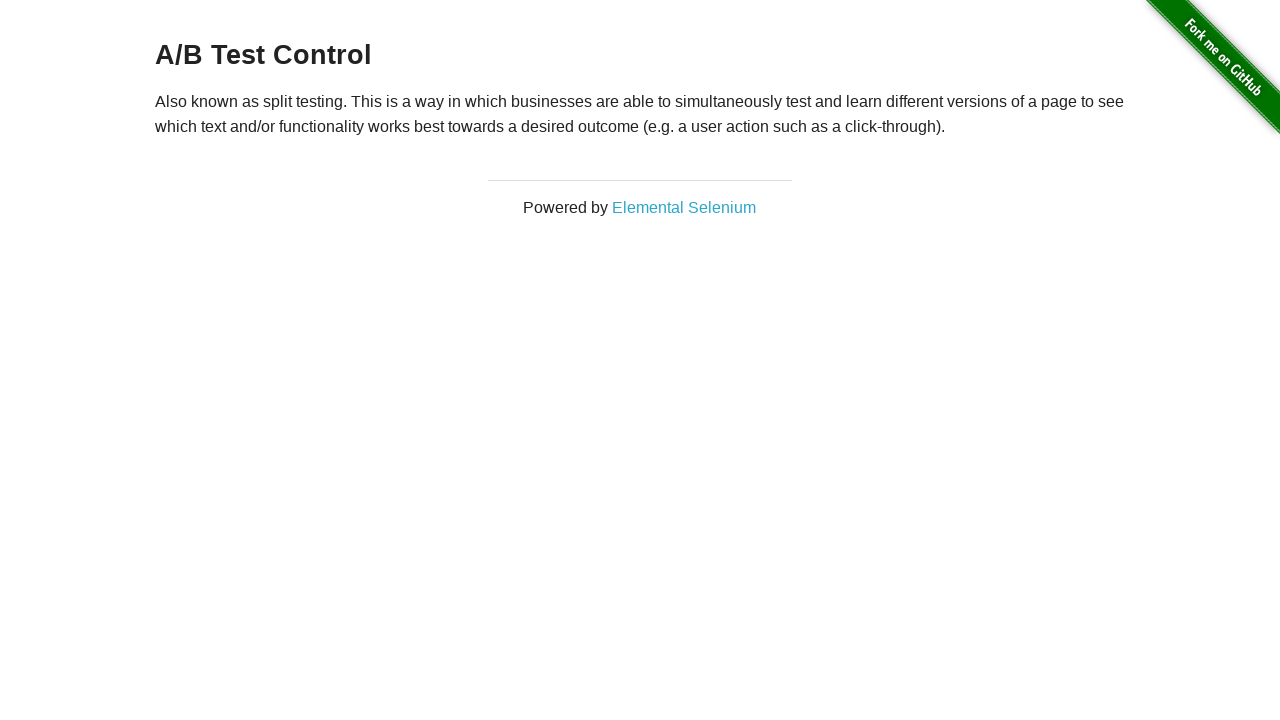

Located h3 heading element
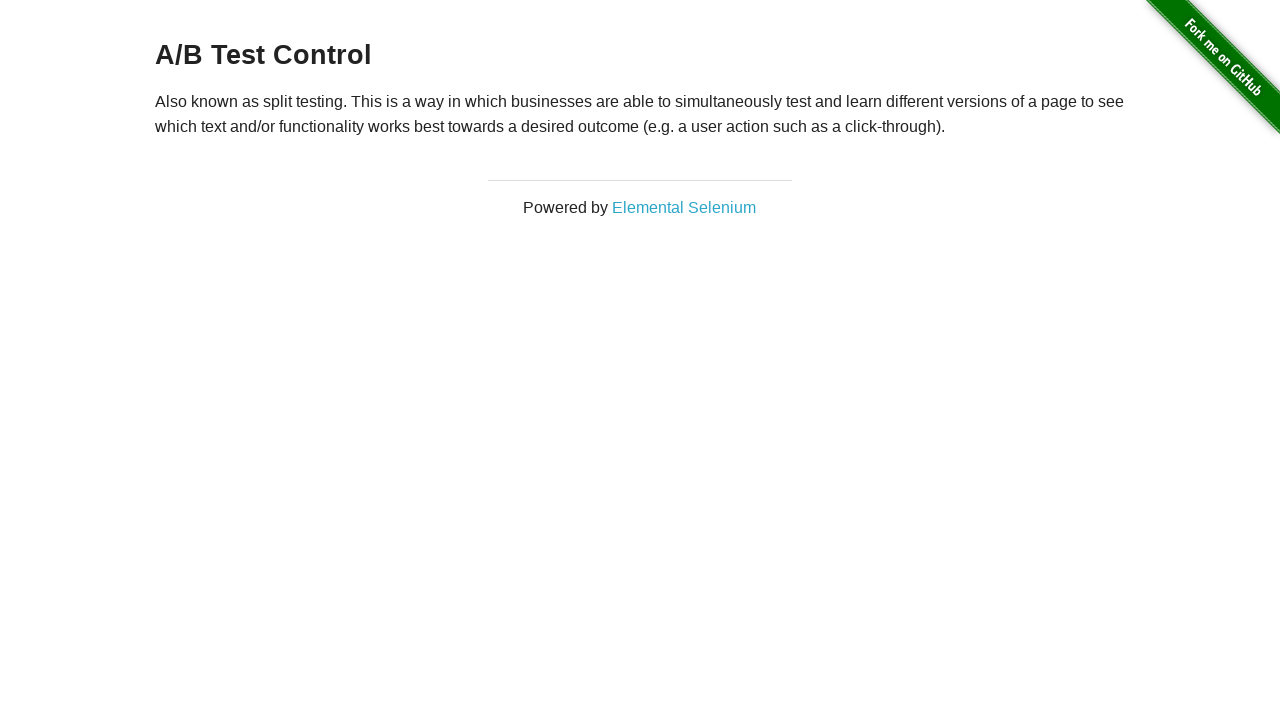

Waited for h3 heading to load and verified A/B test is active
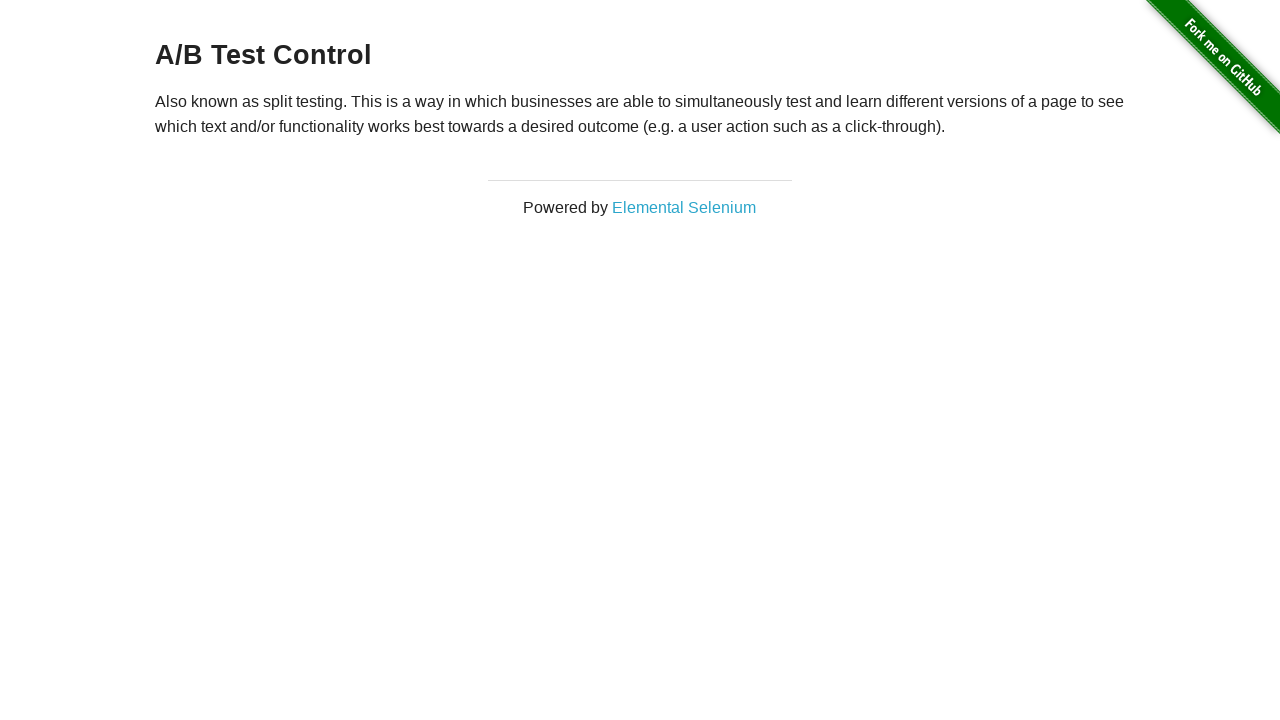

Added optimizelyOptOut cookie to opt out of A/B test
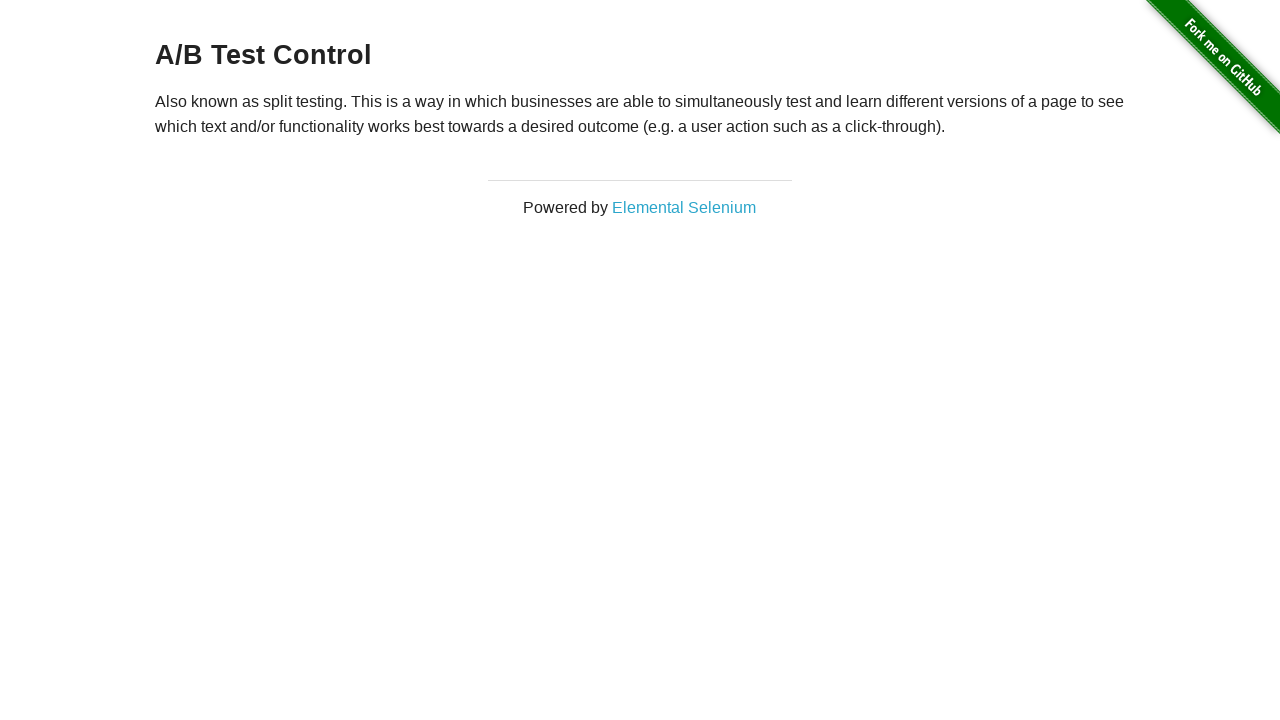

Reloaded page to apply opt-out cookie
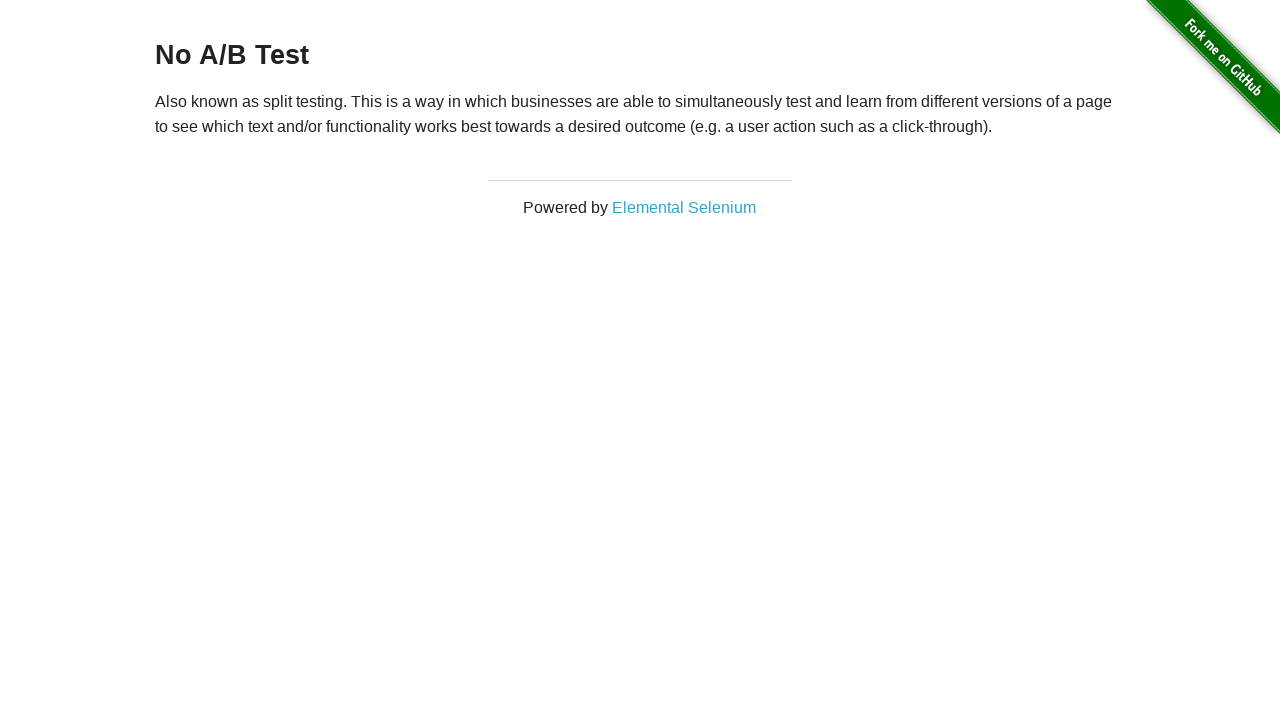

Waited for h3 heading and verified A/B test opt-out was successful
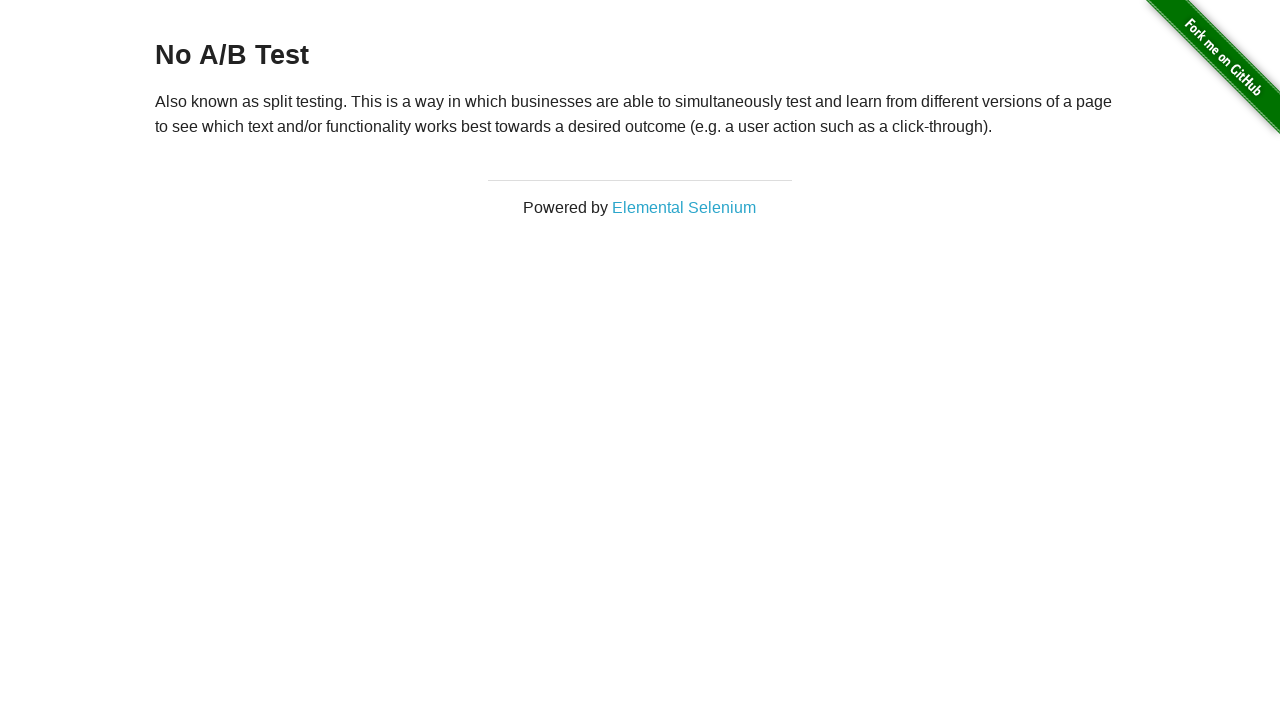

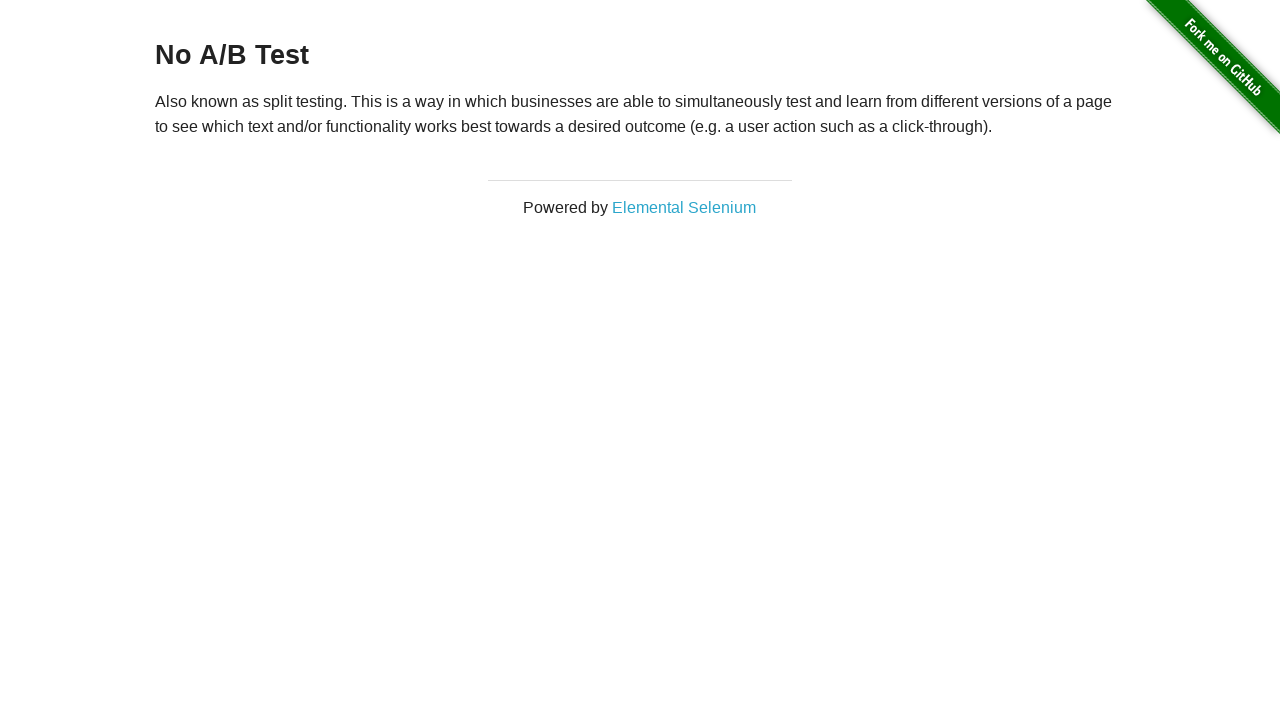